Tests product search functionality on a Pokemon shop demo site by typing a search query and pressing Enter to search for a product.

Starting URL: https://scrapeme.live/shop/

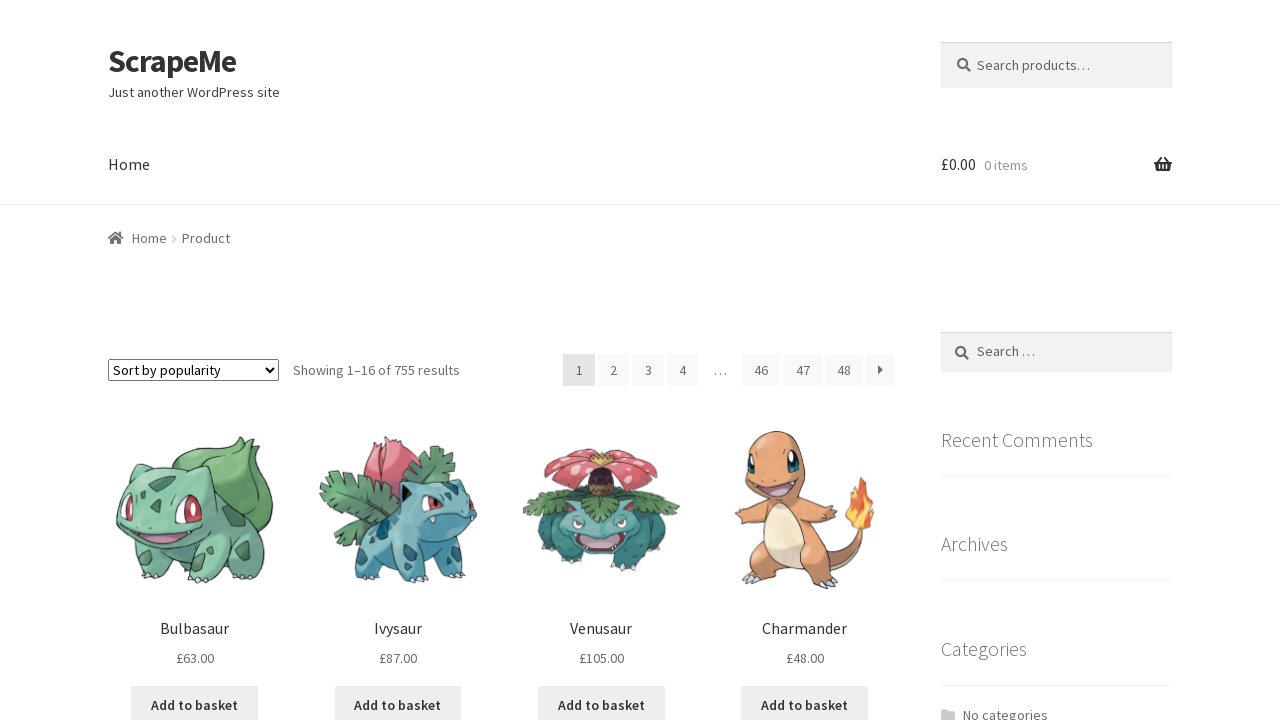

Search box loaded on Pokemon shop page
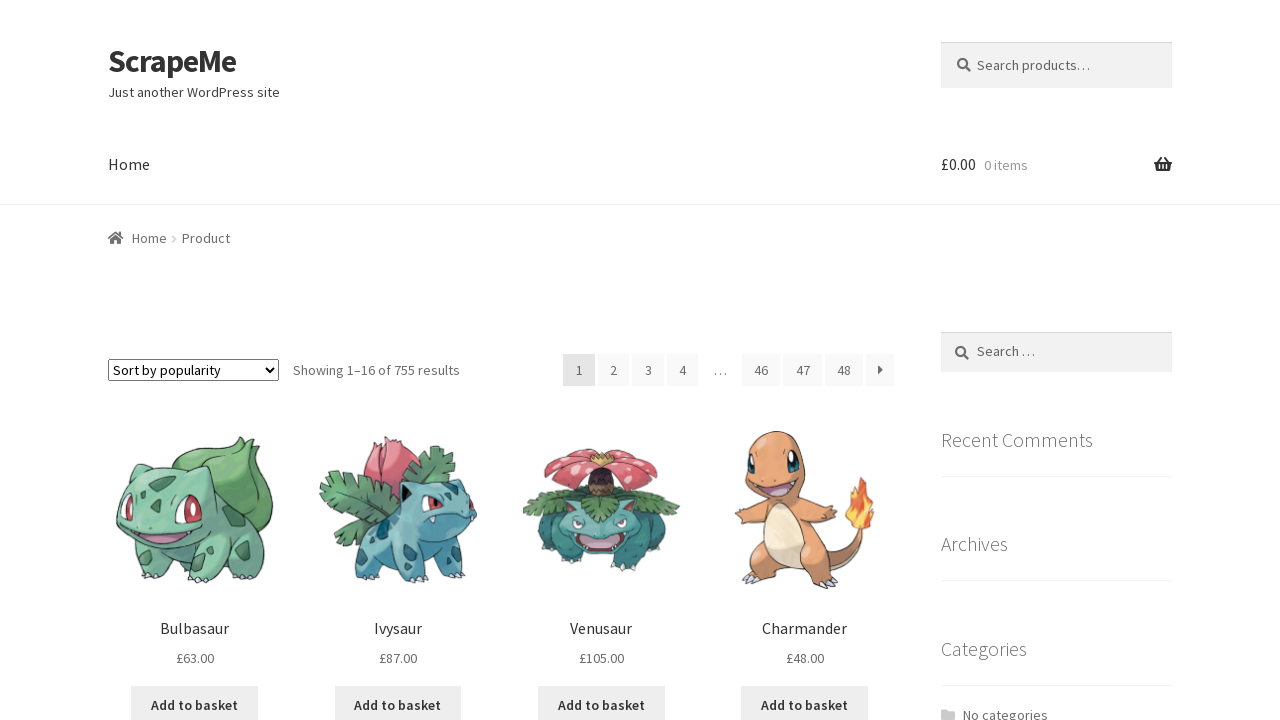

Typed 'Charmander' into search field on input[type='search'], input[name='s'], .search-field
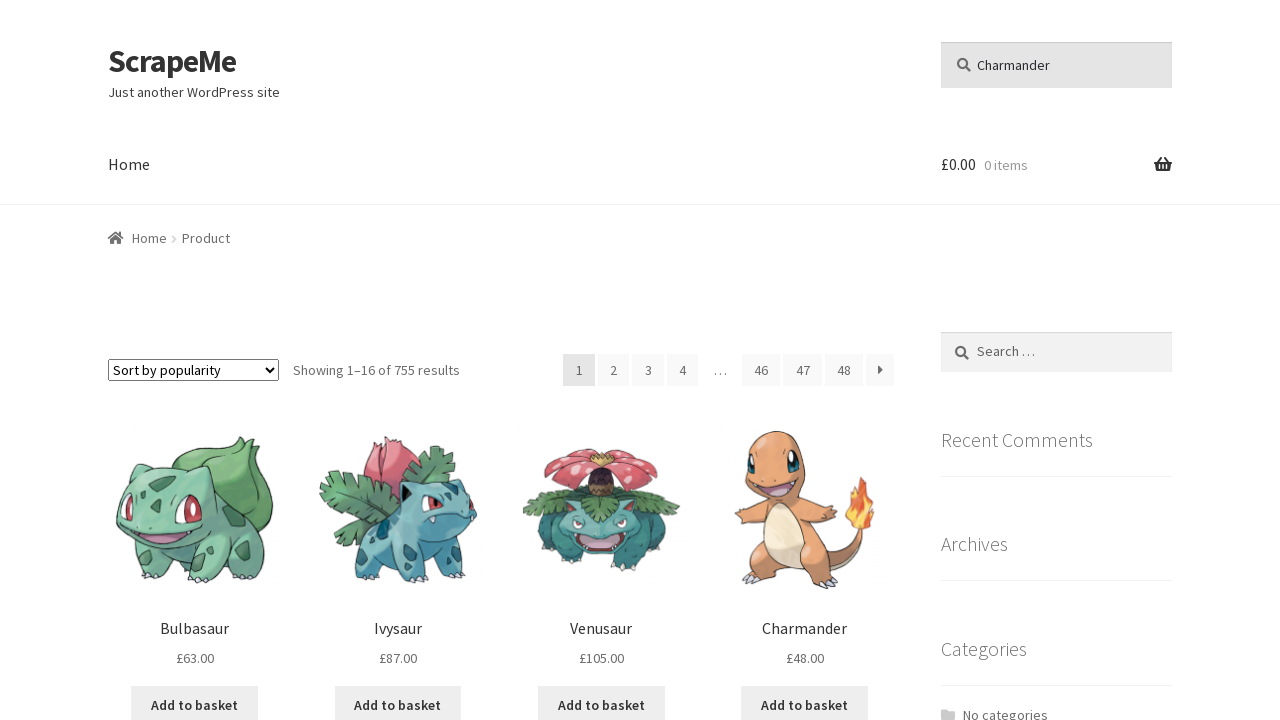

Pressed Enter to submit search query
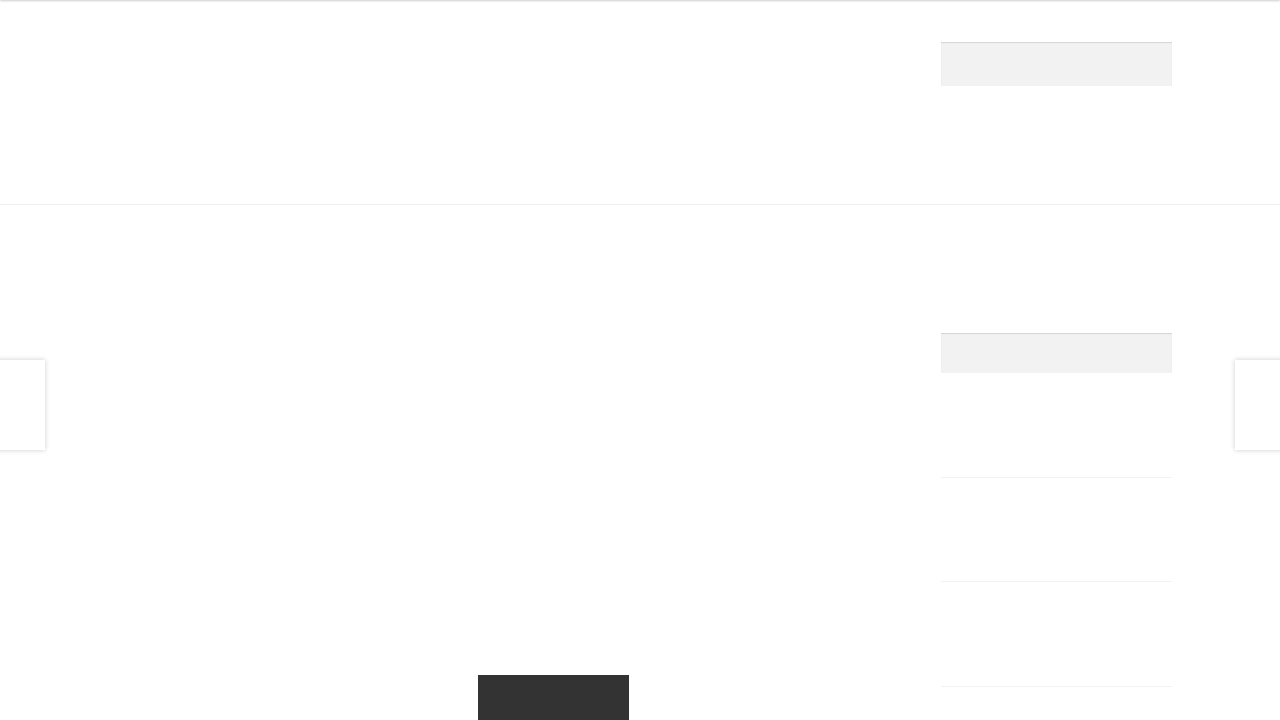

Search results loaded and network idle
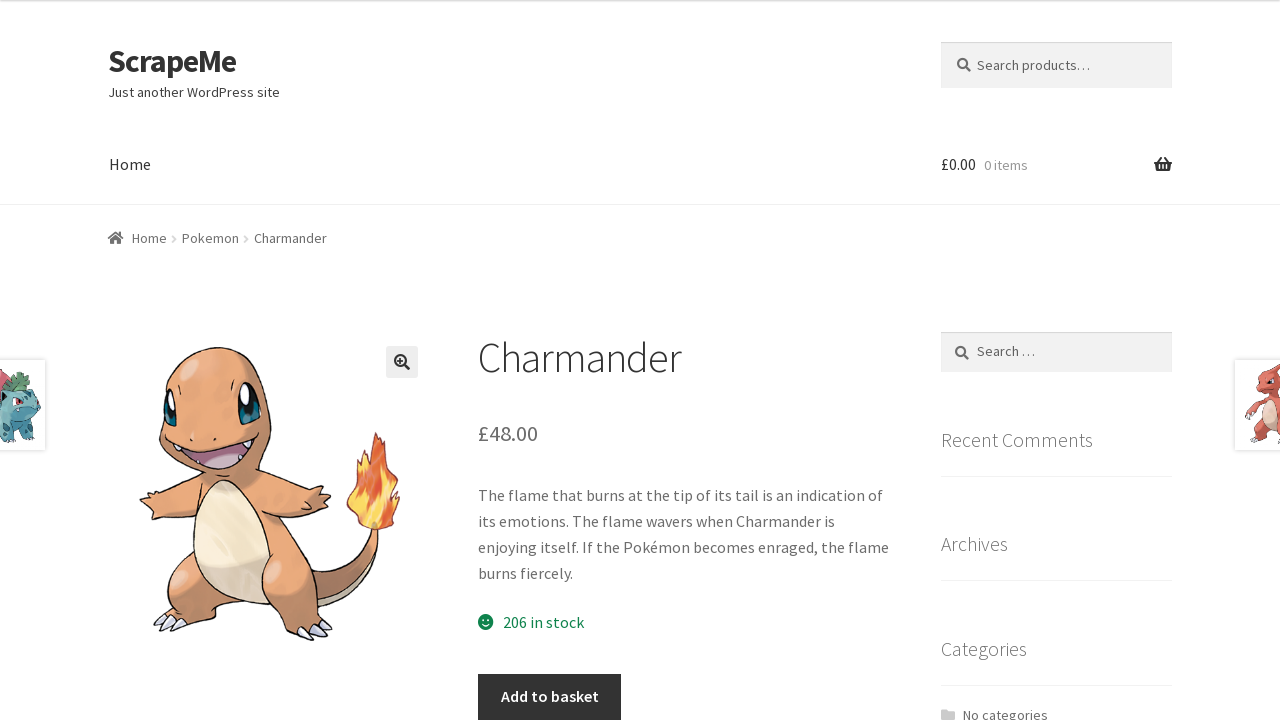

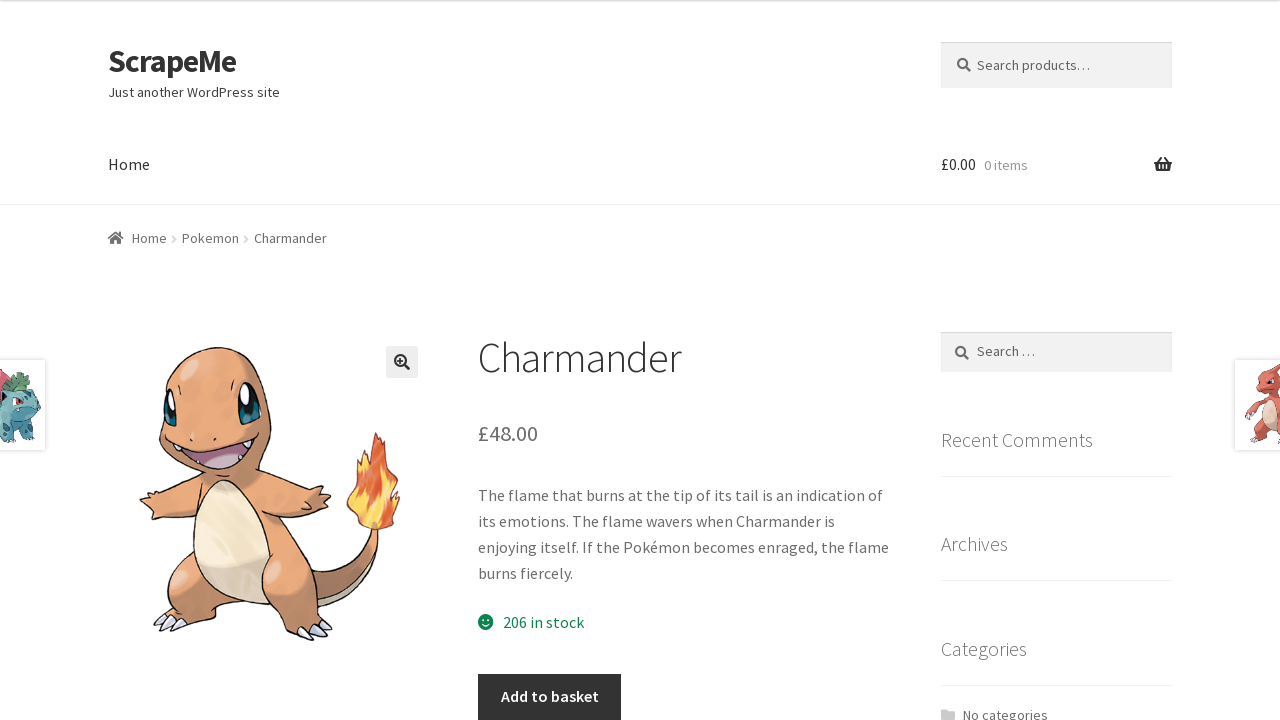